Fills out a demo text box form with user name, email, current address, and permanent address fields on the DemoQA website.

Starting URL: https://demoqa.com/text-box

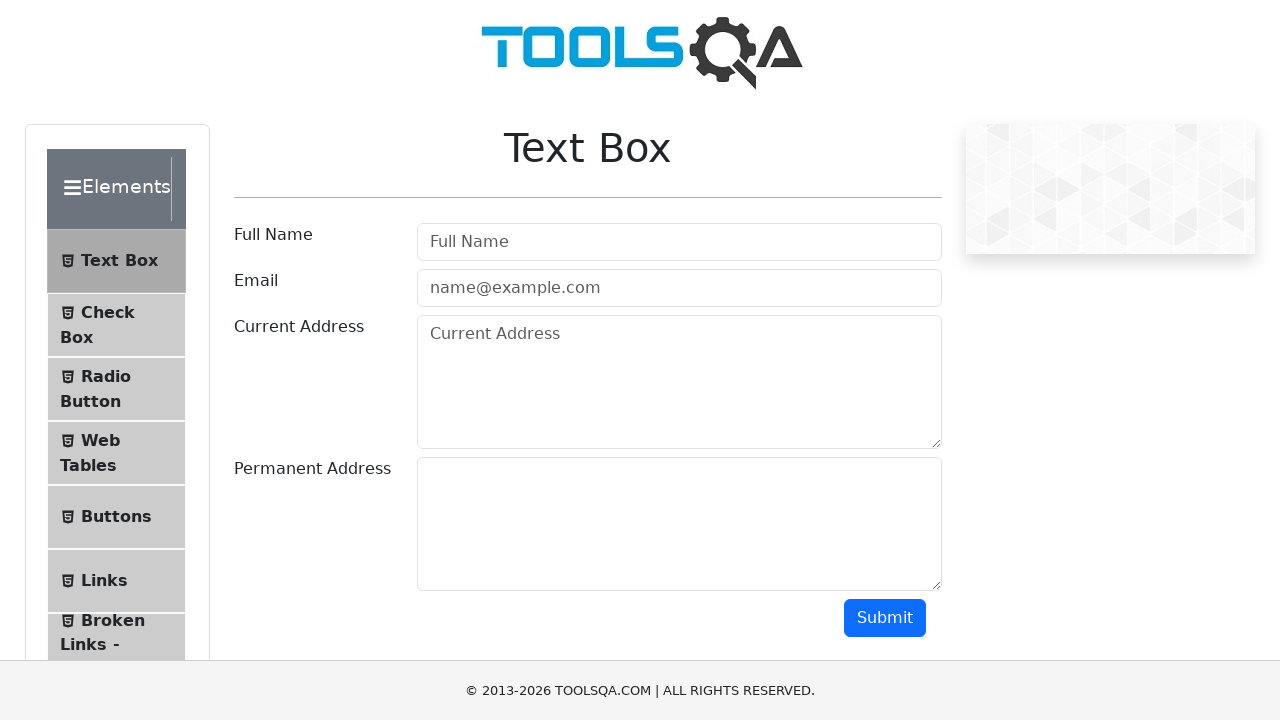

Filled user name field with 'Sunita Hadapad' on #userName
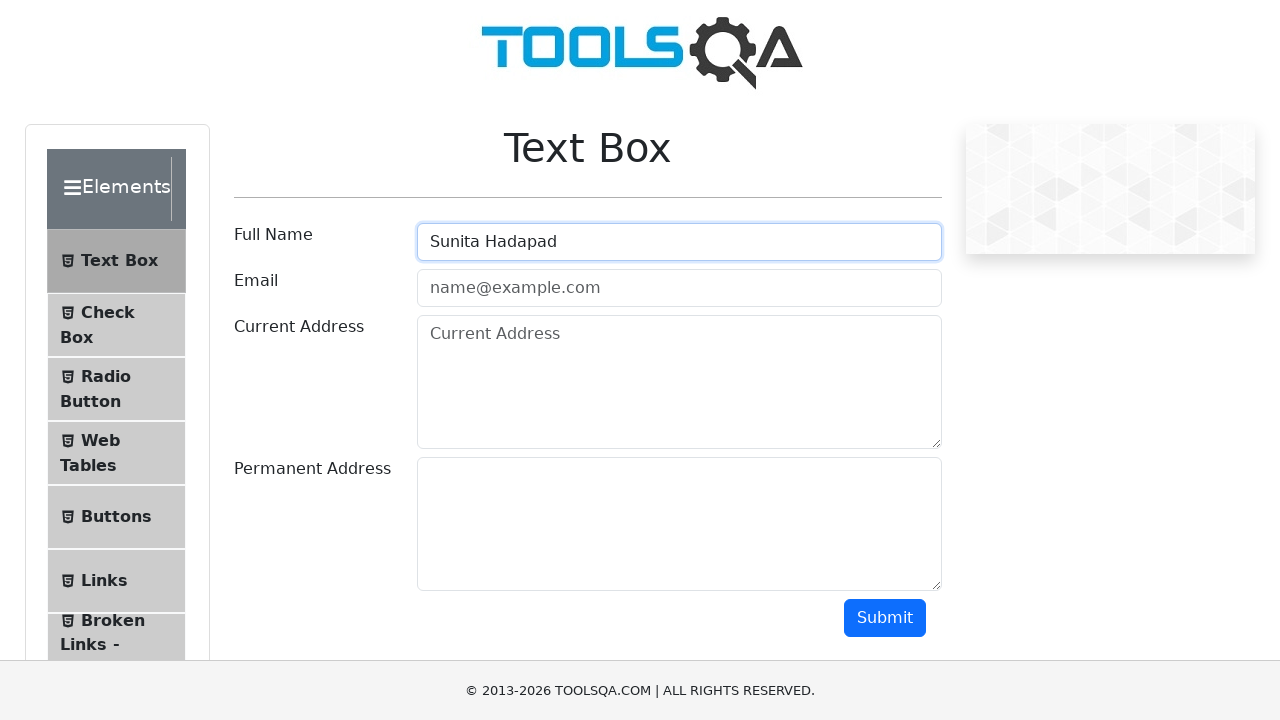

Filled user email field with 'sunita@example.com' on #userEmail
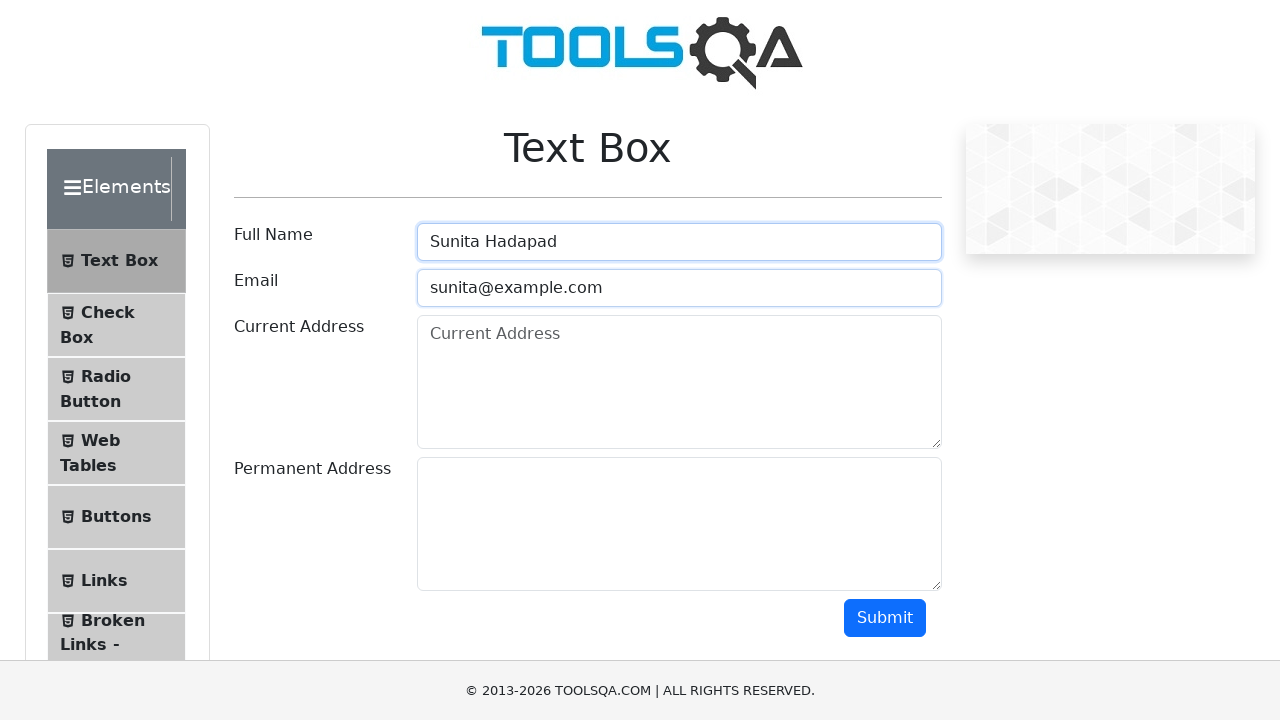

Filled current address field with 'Dharwad' on #currentAddress
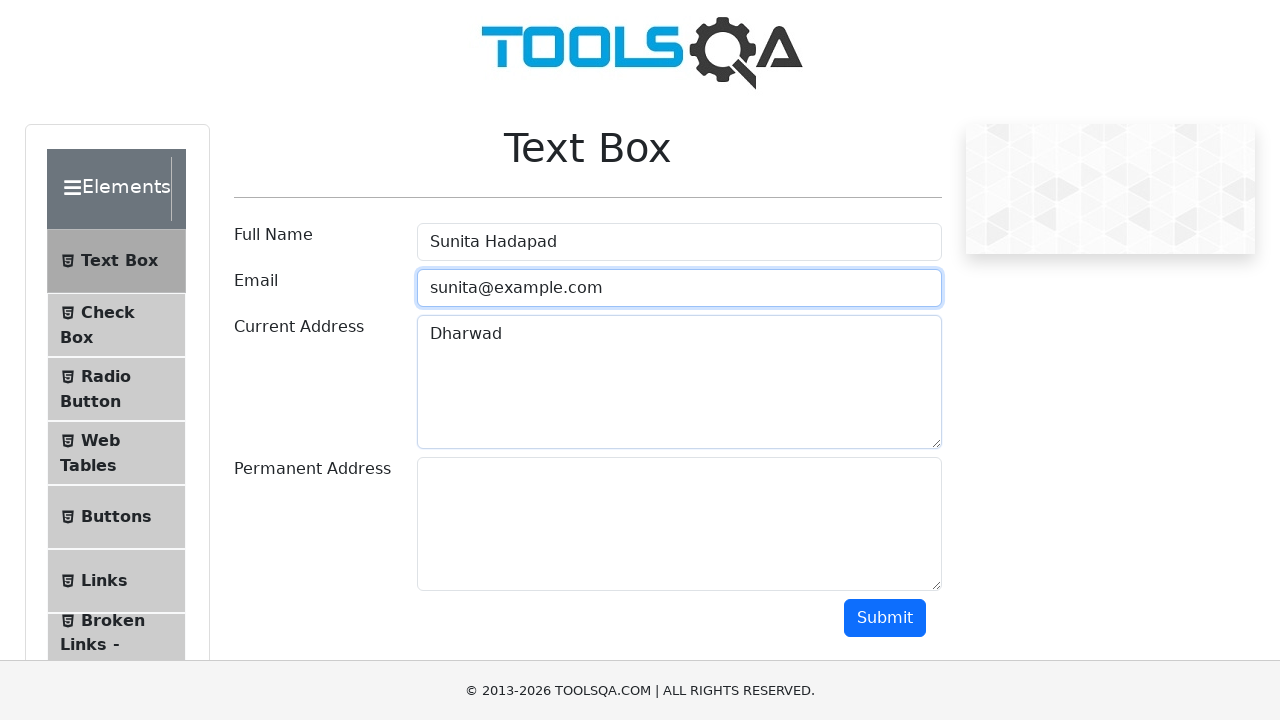

Filled permanent address field with 'Dharwad, Karnataka' on #permanentAddress
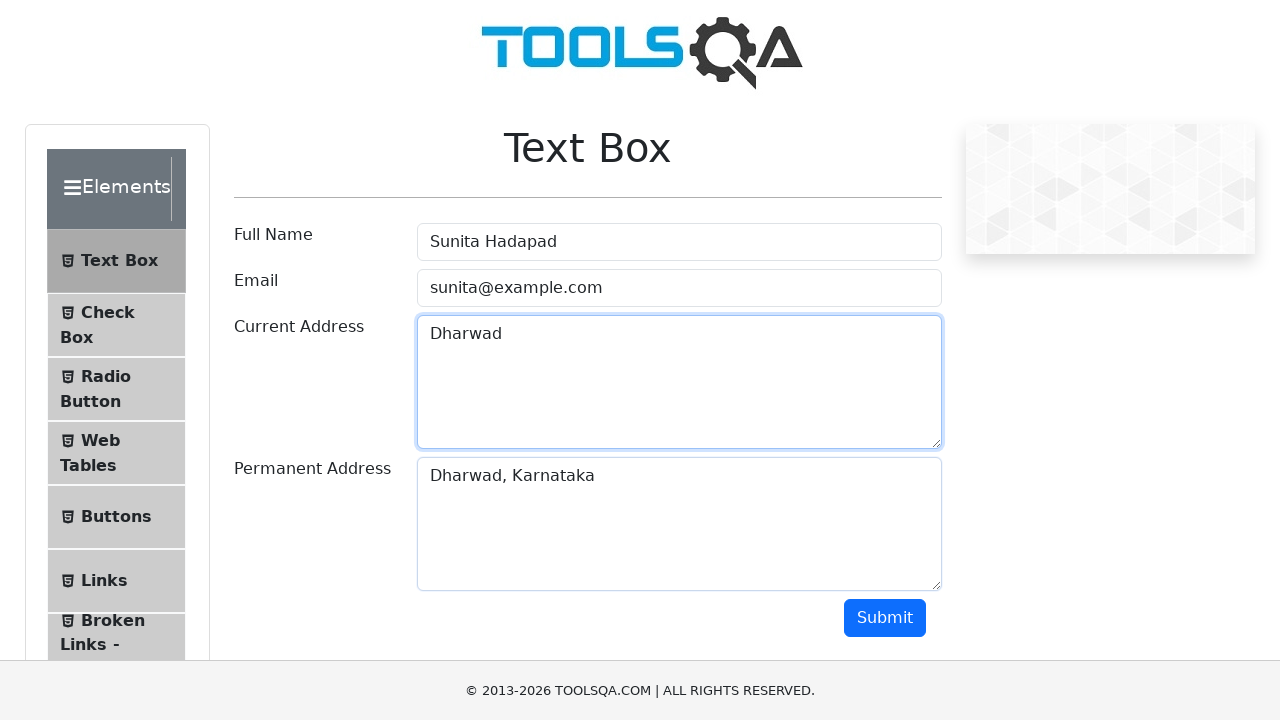

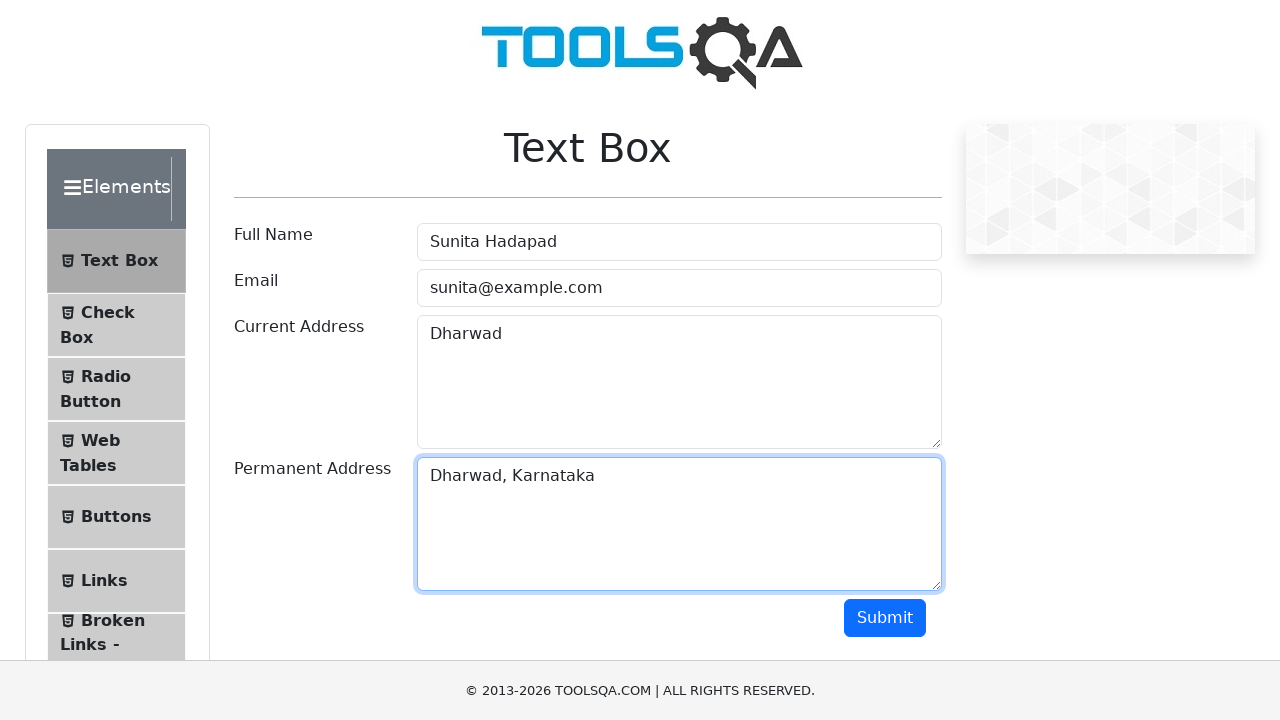